Tests popup functionality by navigating to the Popup page, opening a popup with buttons, clicking the "Add Hi" button 4 times (1 initial + 3 in loop), and then closing the popup.

Starting URL: https://angular.aspnetawesome.com/

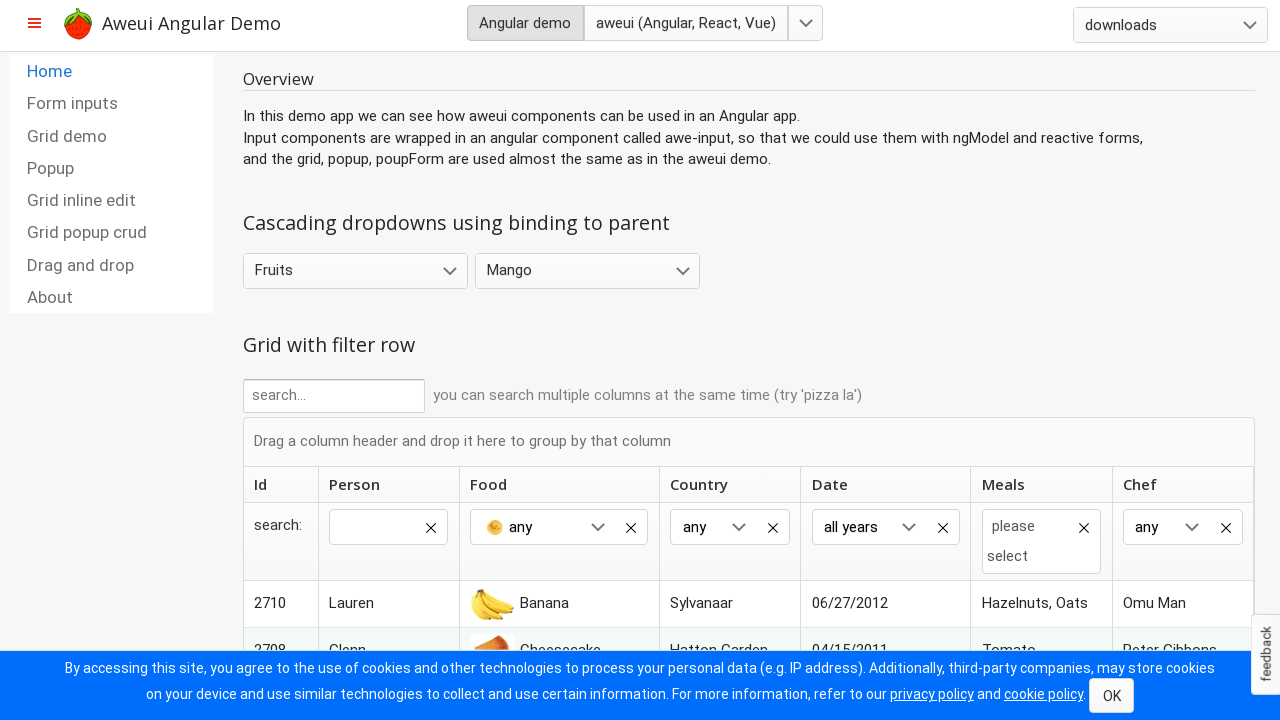

Clicked 'Popup' link to navigate to Popup page at (111, 168) on text=Popup
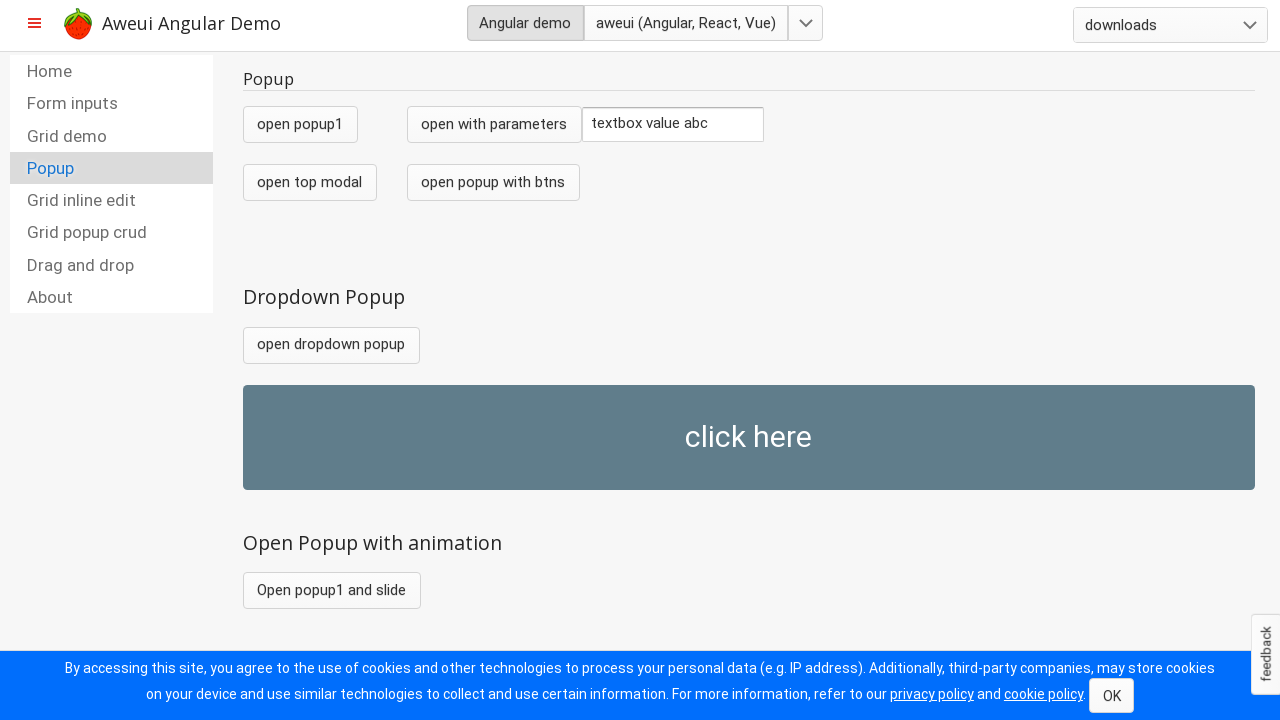

Waited 1000ms for Popup page to load
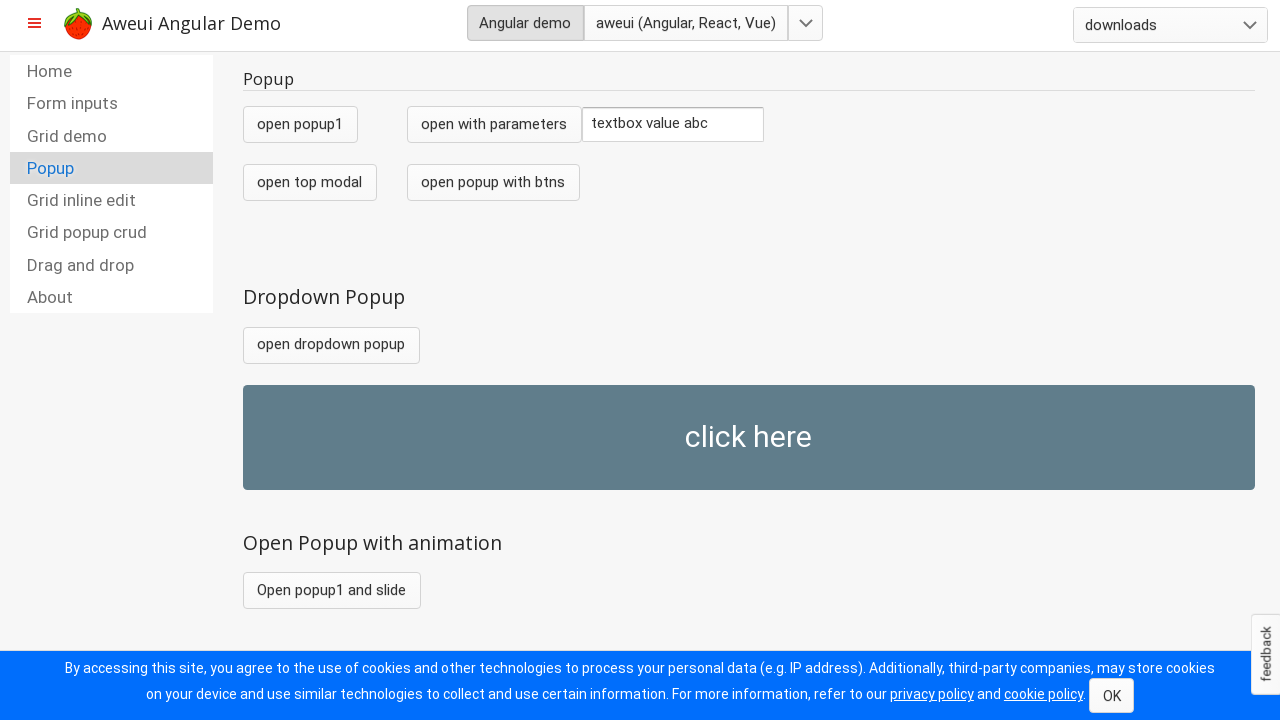

Clicked 'open popup with btns' button to open popup at (493, 183) on xpath=//button[text()='open popup with btns']
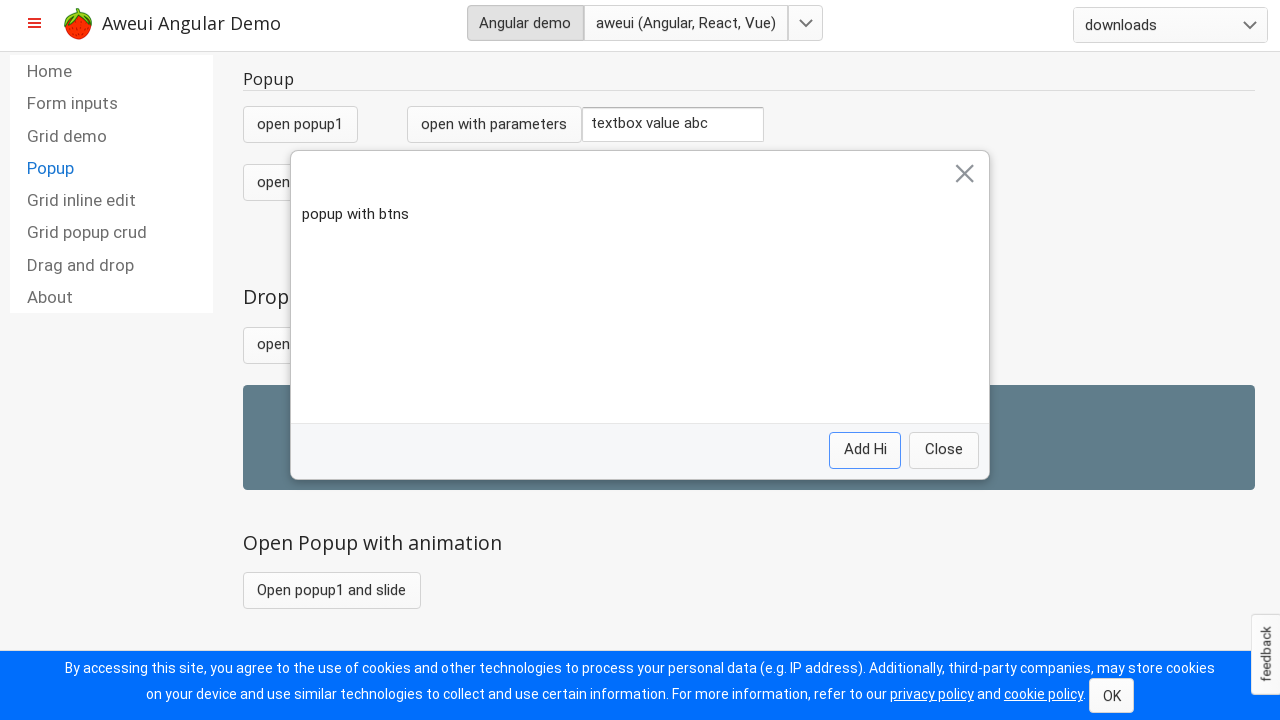

Waited 1000ms for popup to appear
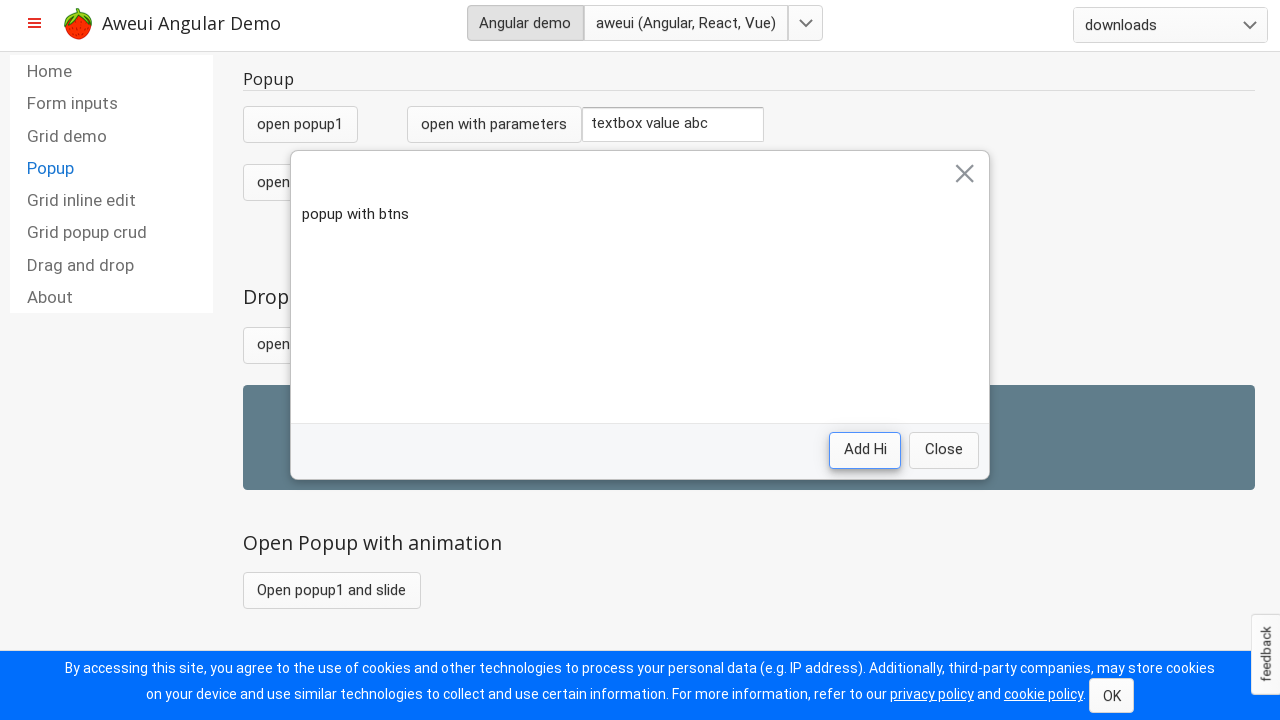

Clicked 'Add Hi' button (initial click) at (865, 450) on xpath=//button[text()='Add Hi']
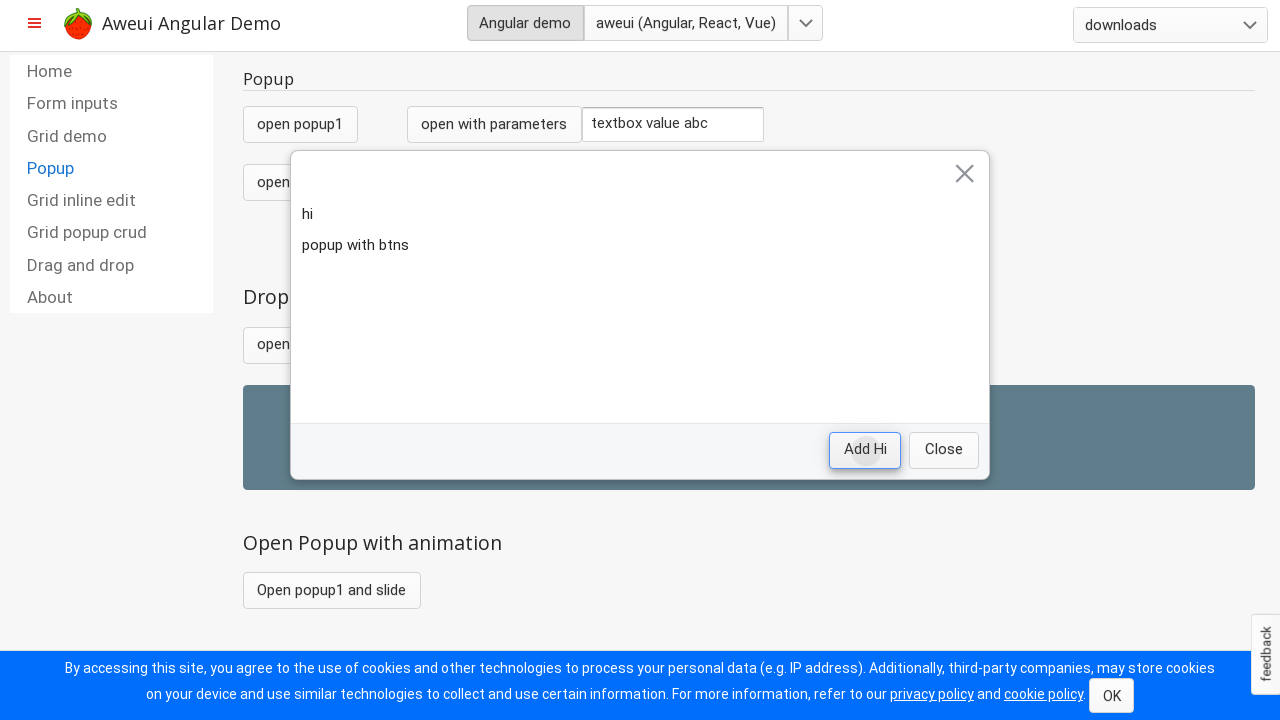

Clicked 'Add Hi' button (loop iteration) at (865, 450) on xpath=//button[text()='Add Hi']
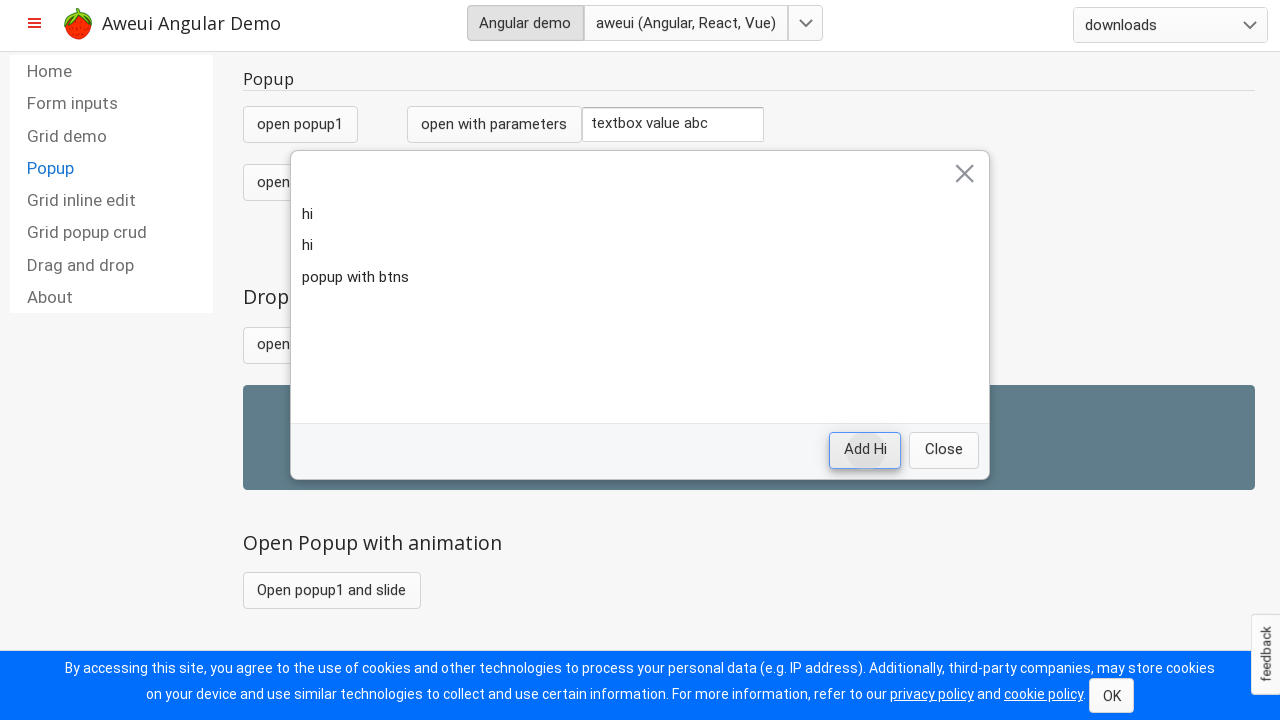

Waited 1000ms after clicking 'Add Hi'
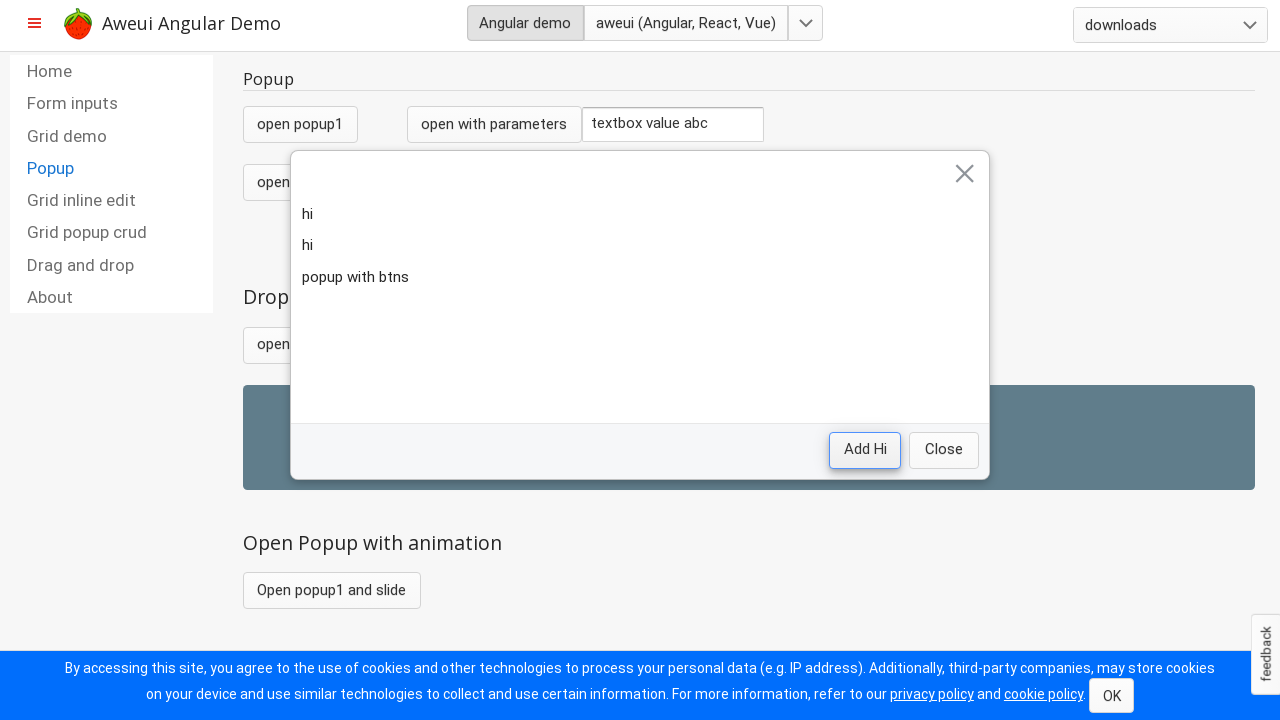

Clicked 'Add Hi' button (loop iteration) at (865, 450) on xpath=//button[text()='Add Hi']
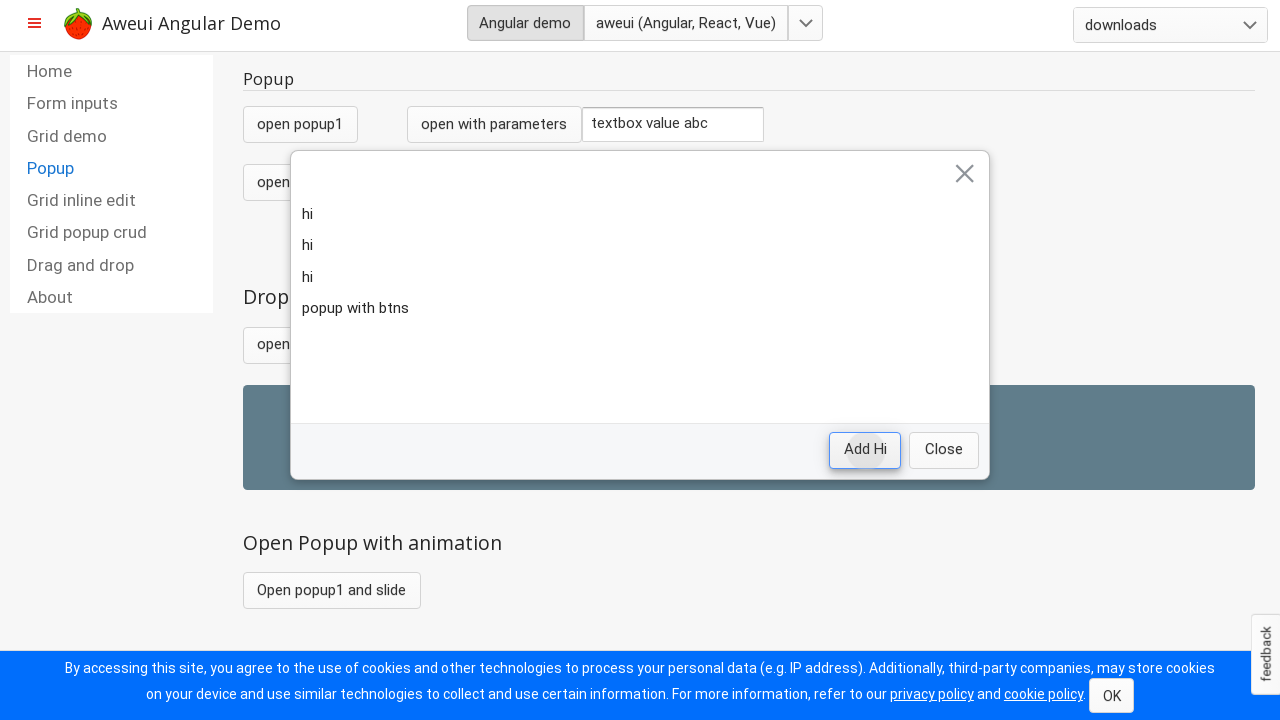

Waited 1000ms after clicking 'Add Hi'
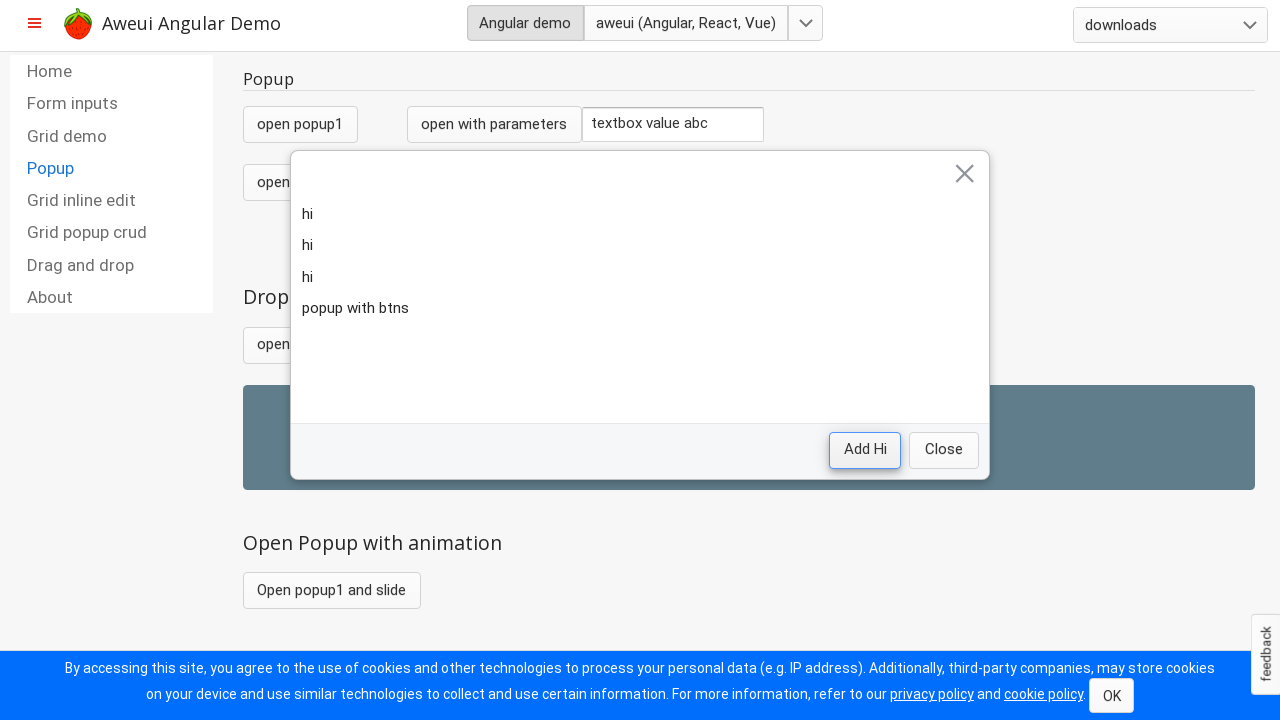

Clicked 'Add Hi' button (loop iteration) at (865, 450) on xpath=//button[text()='Add Hi']
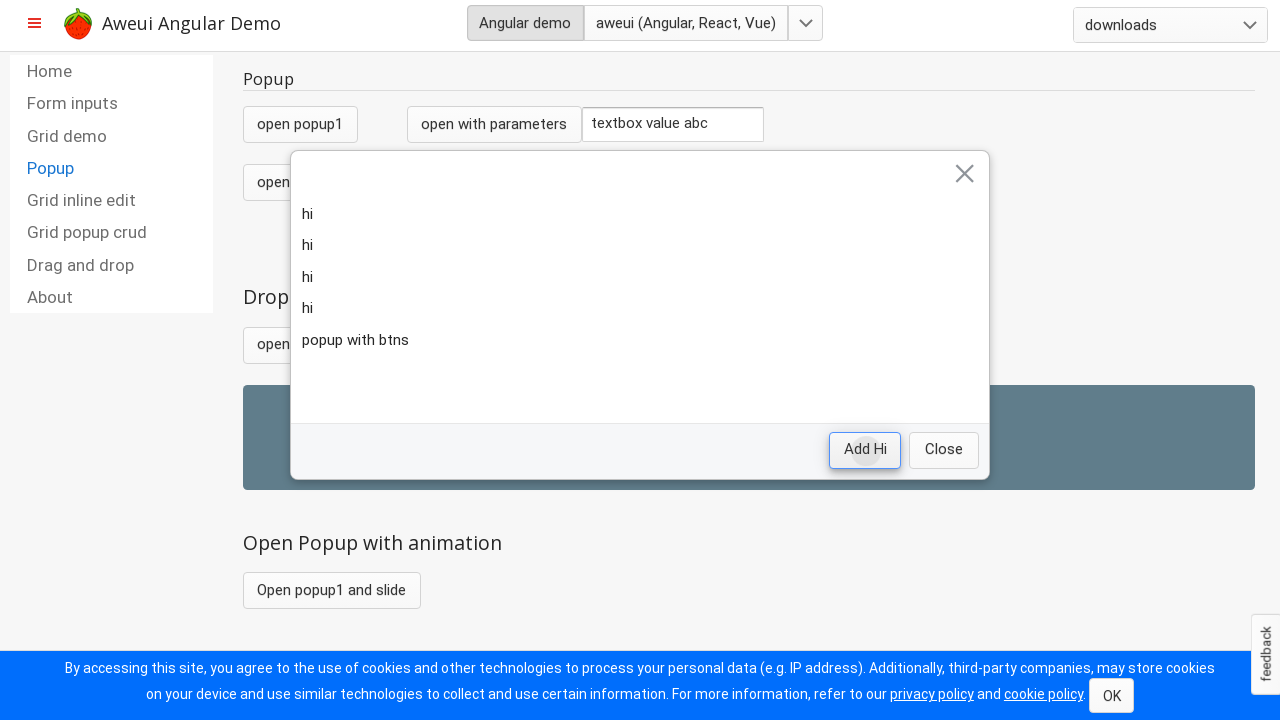

Waited 1000ms after clicking 'Add Hi'
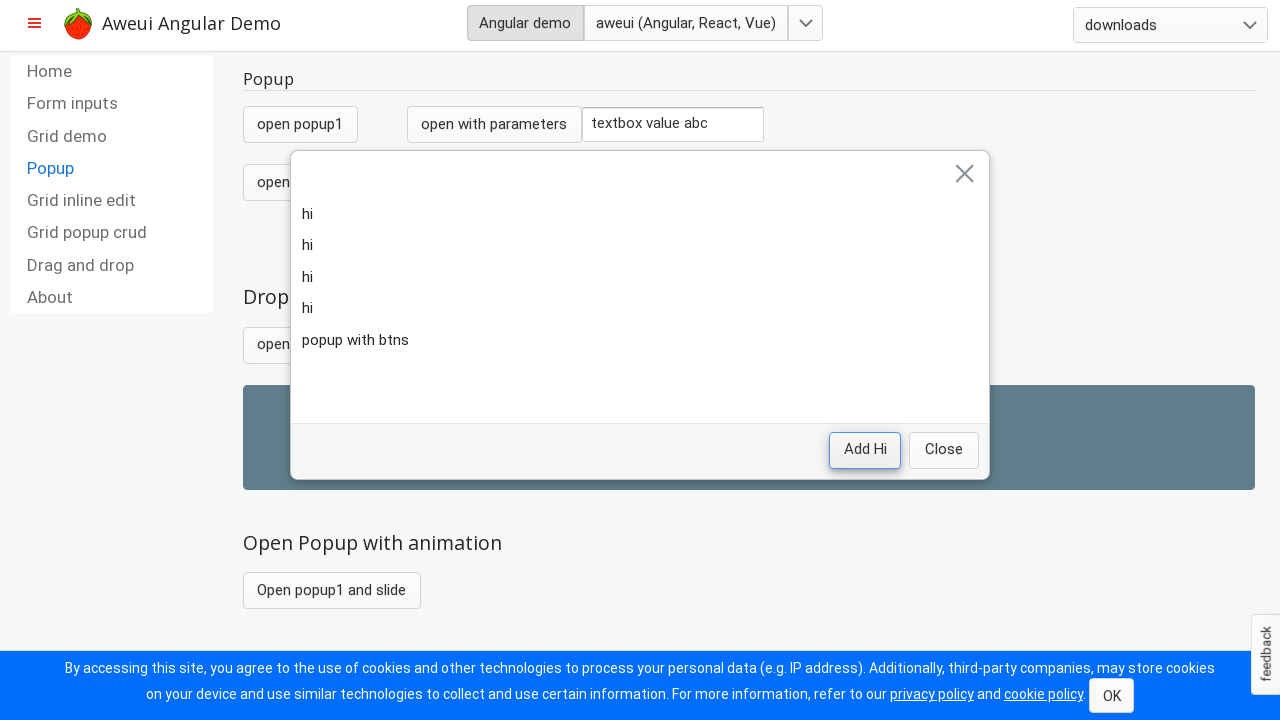

Clicked 'Close' button to close the popup at (944, 450) on xpath=//button[text()='Close']
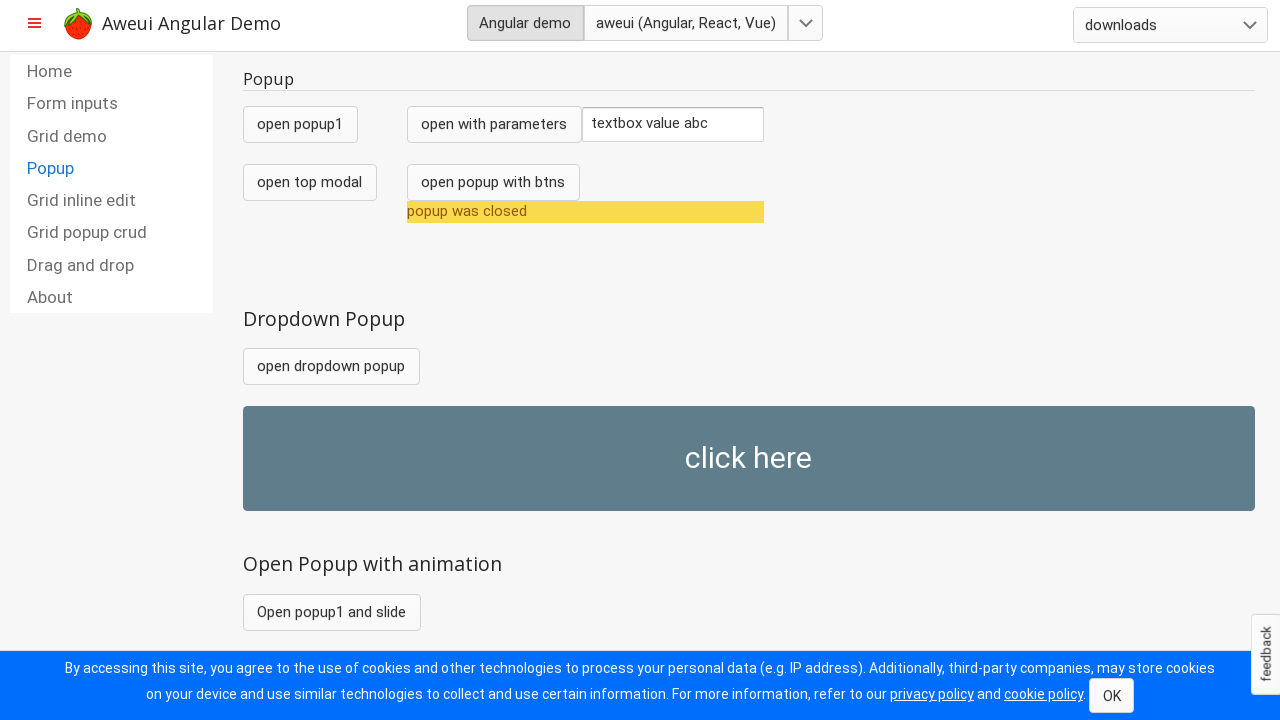

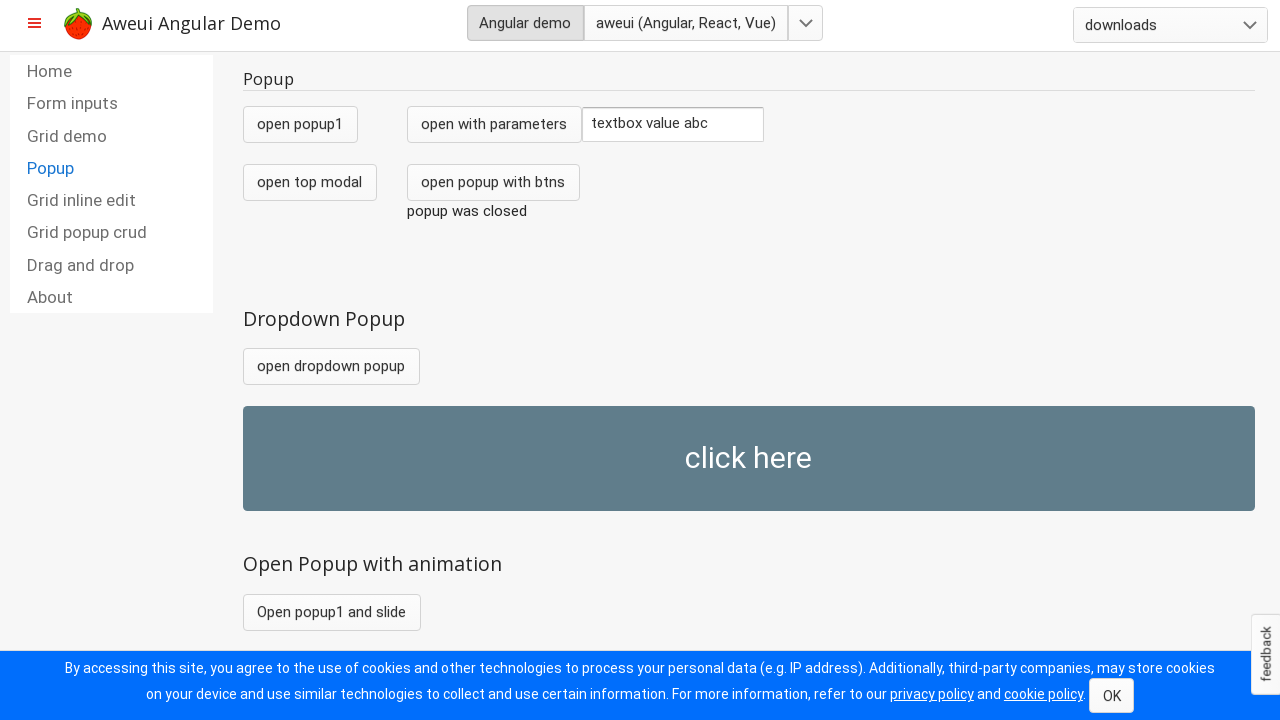